Tests page scrolling functionality by scrolling down by a fixed amount, then scrolling to the bottom of the page using JavaScript execution.

Starting URL: https://demoqa.com/frames

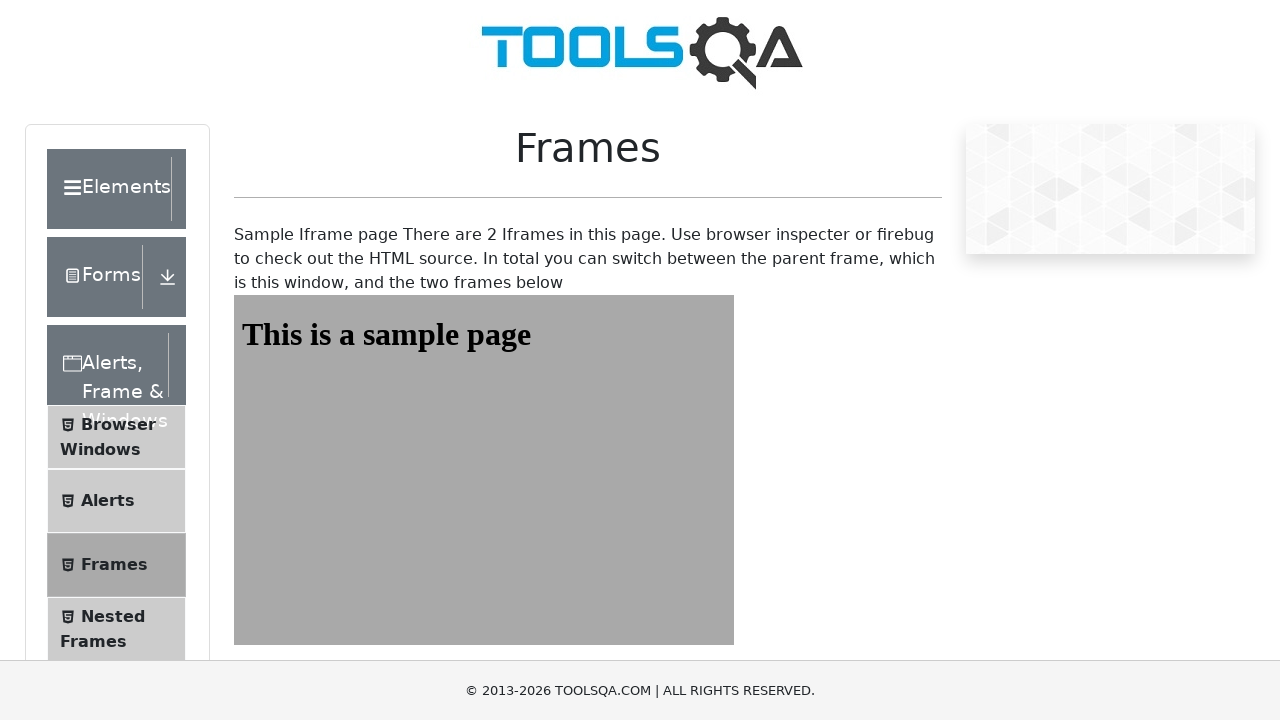

Scrolled down by 1200 pixels
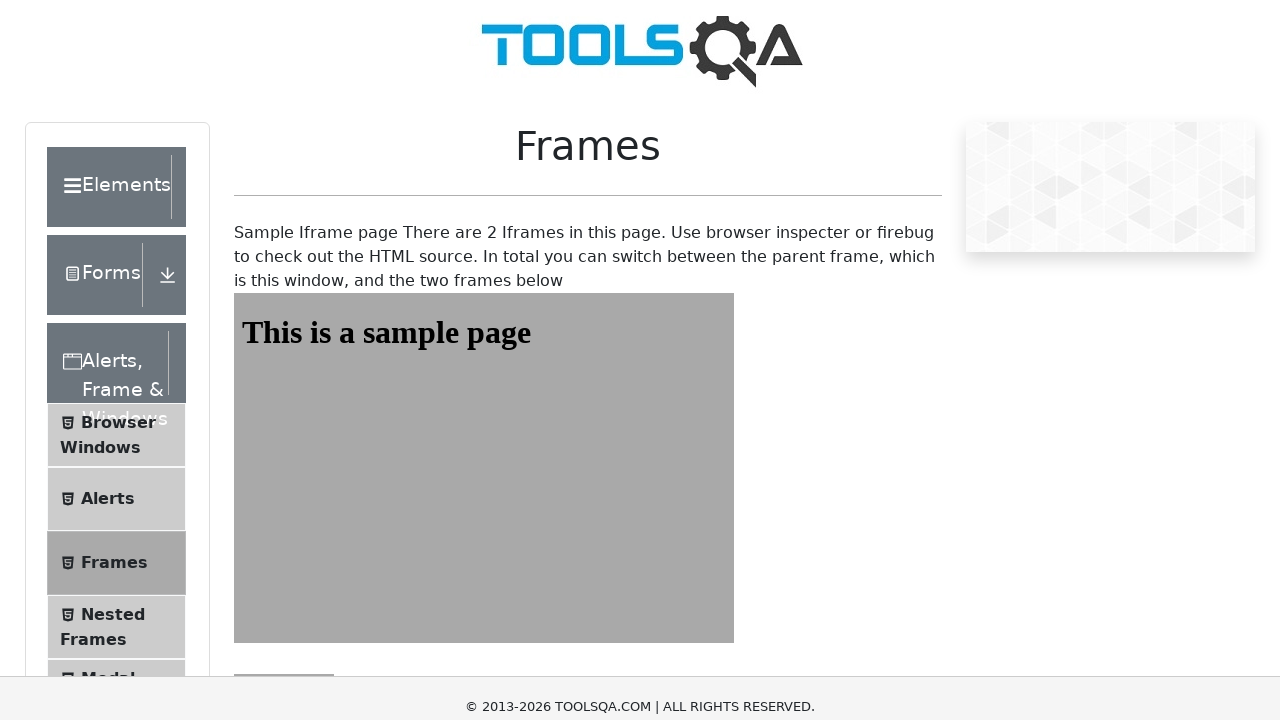

Waited 1 second for scroll animation to complete
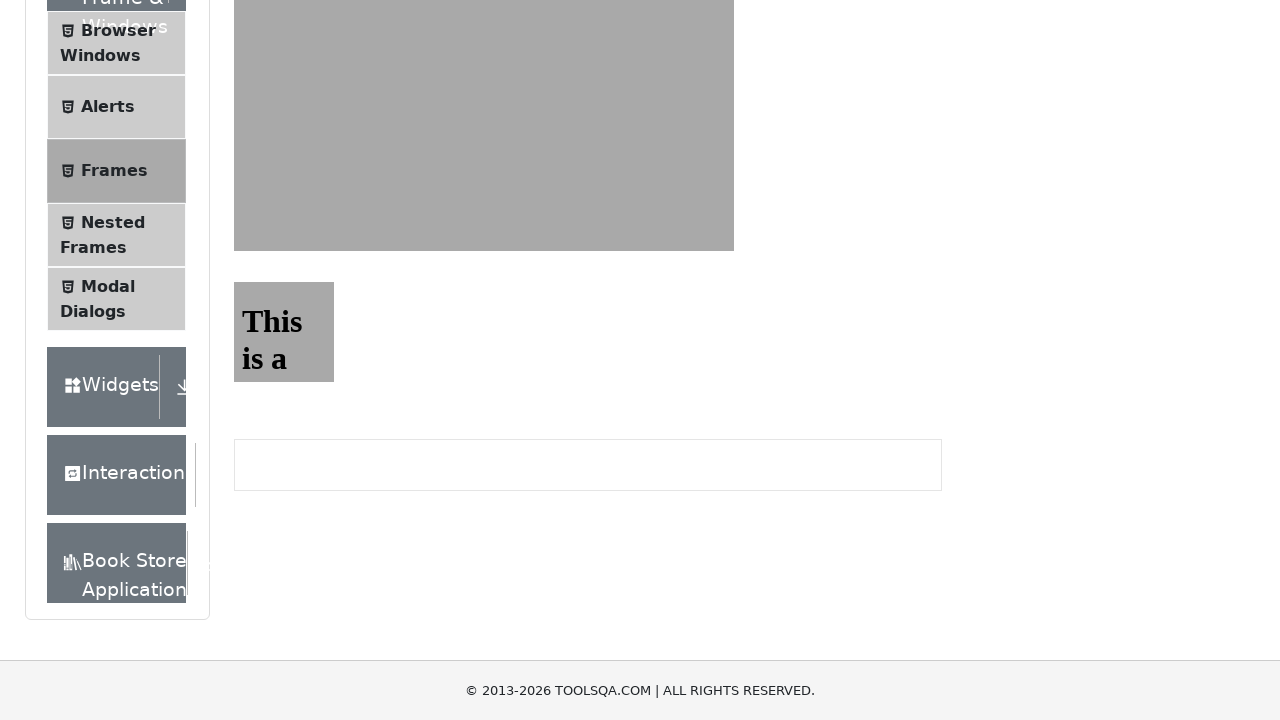

Scrolled to the bottom of the page using document.body.scrollHeight
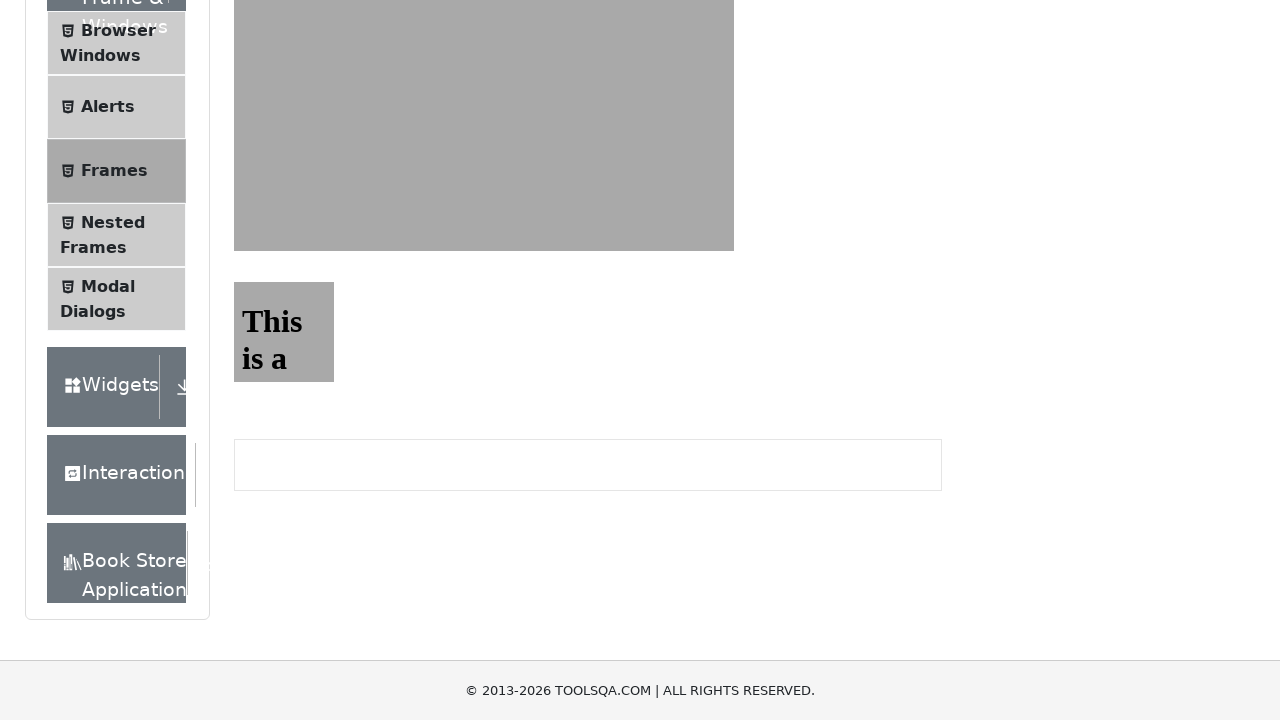

Waited 1 second for final scroll animation to complete
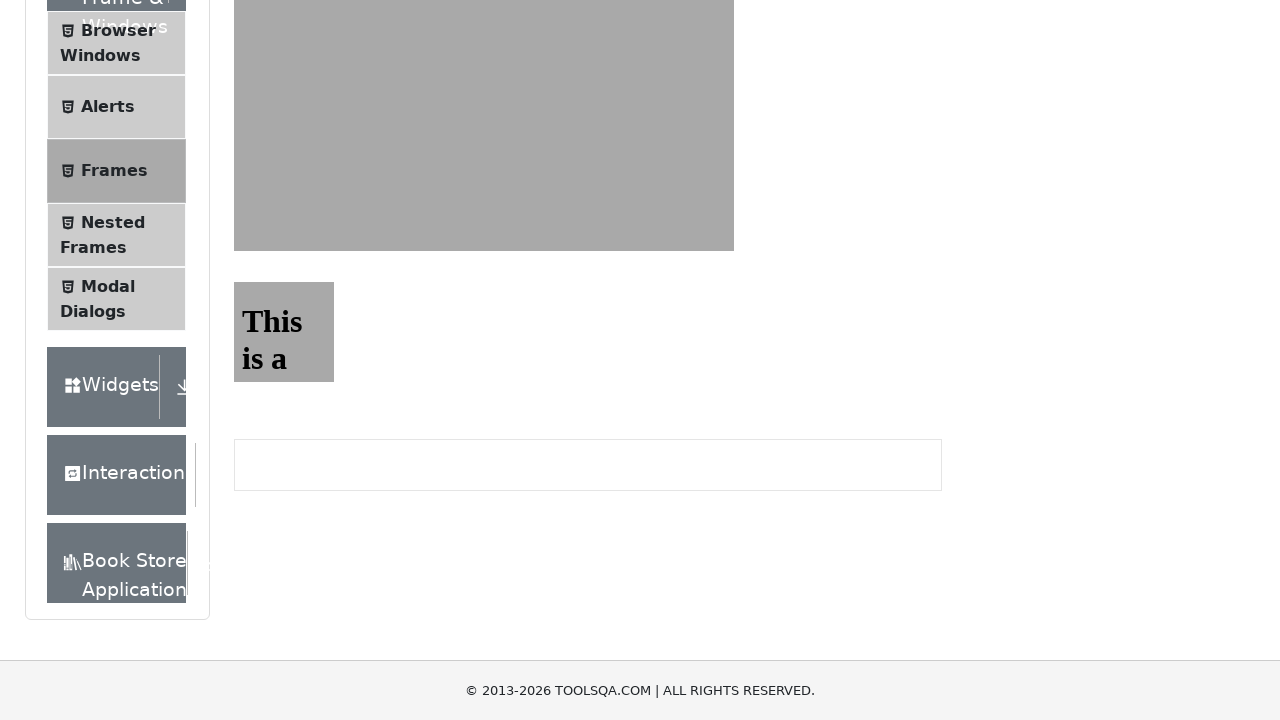

Retrieved current scroll position: 394 pixels from top
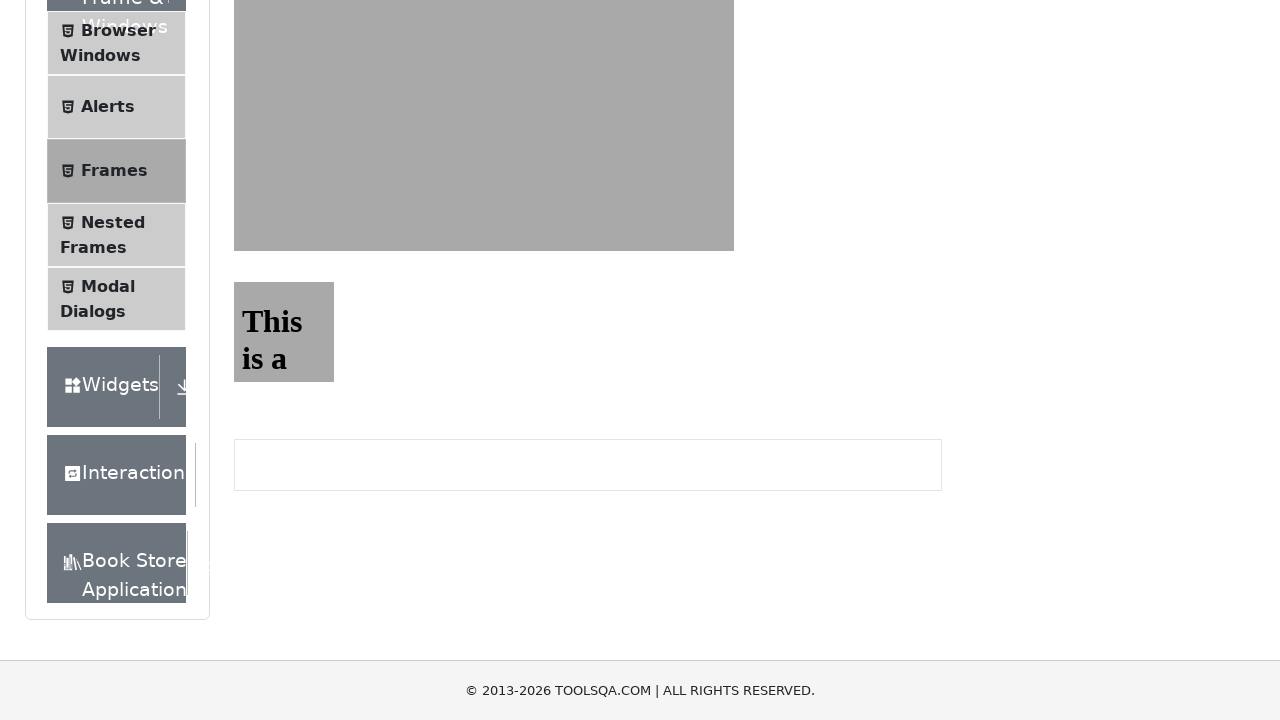

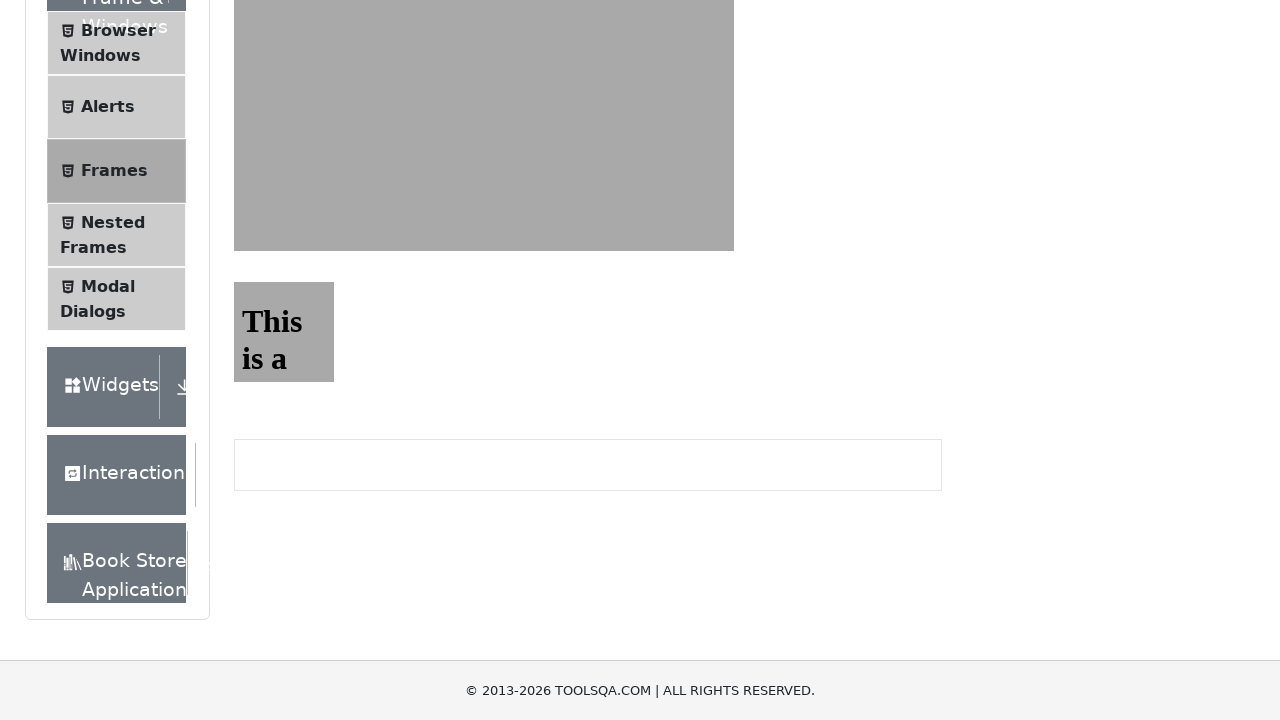